Tests a math challenge form by reading a value from the page, calculating a mathematical formula (log of absolute value of 12*sin(x)), entering the result, checking a checkbox, clicking a radio button, and submitting the form.

Starting URL: https://suninjuly.github.io/math.html

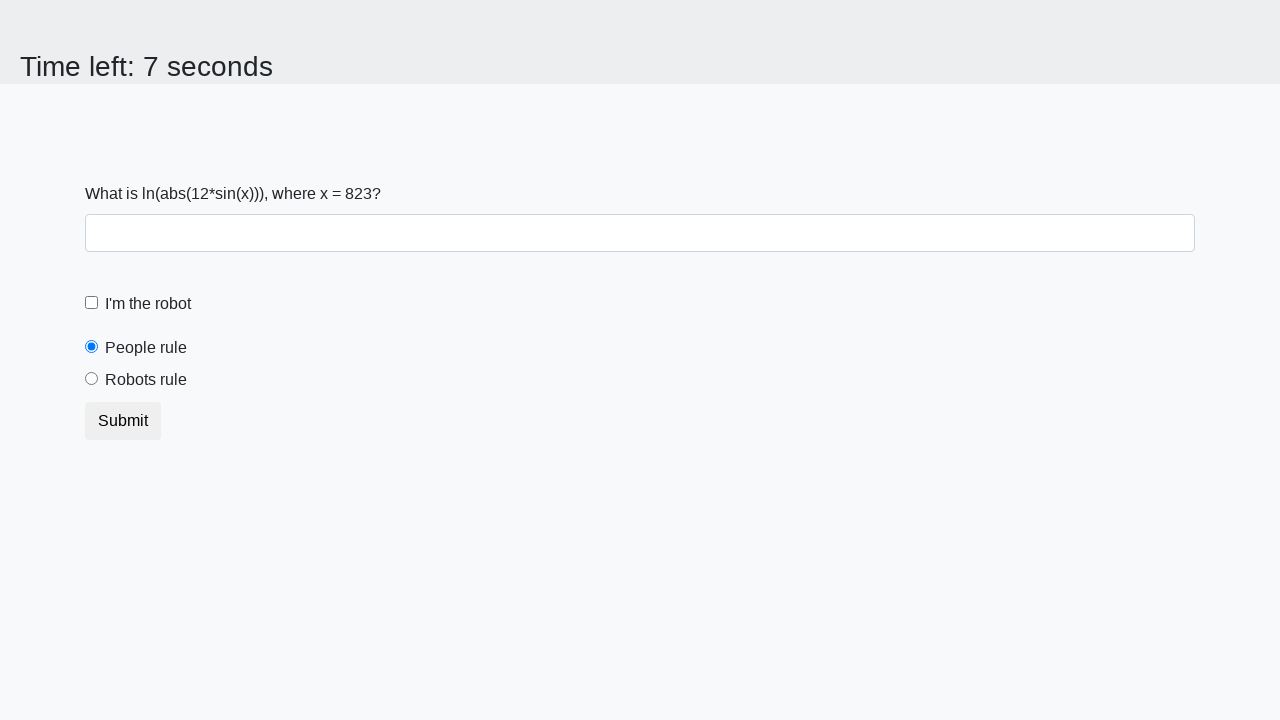

Located the input value element
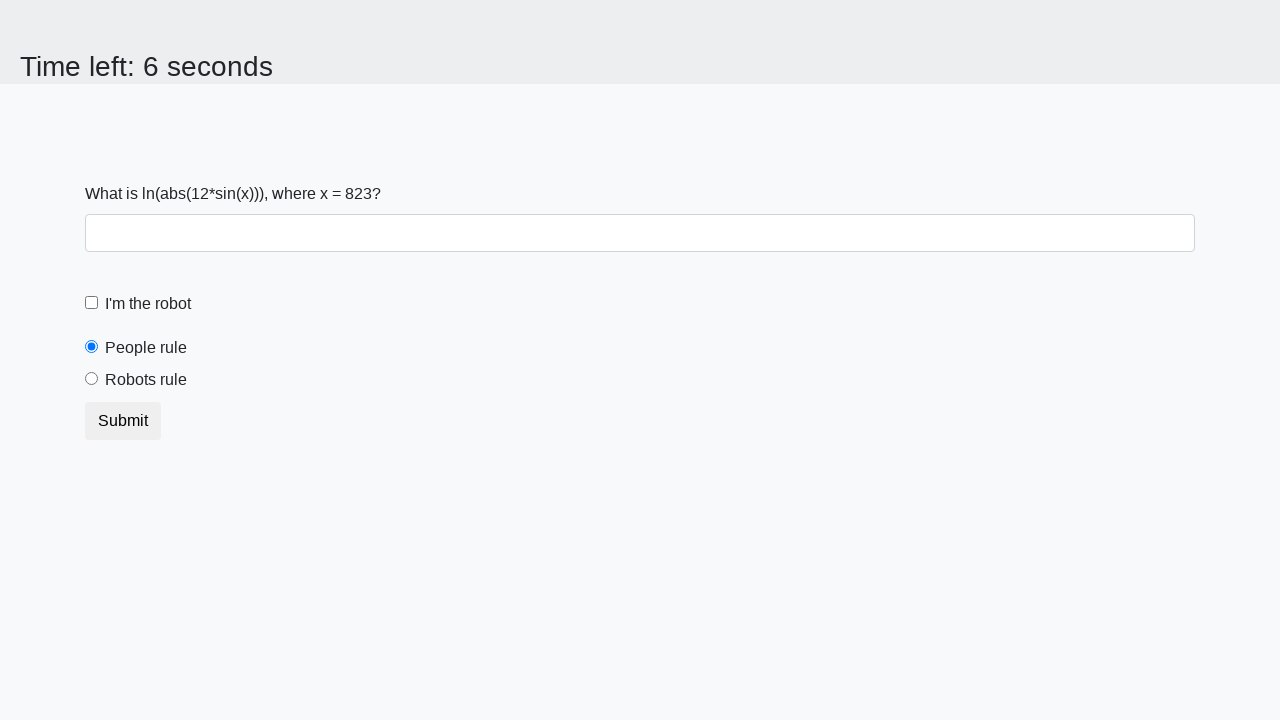

Read x value from page: 823
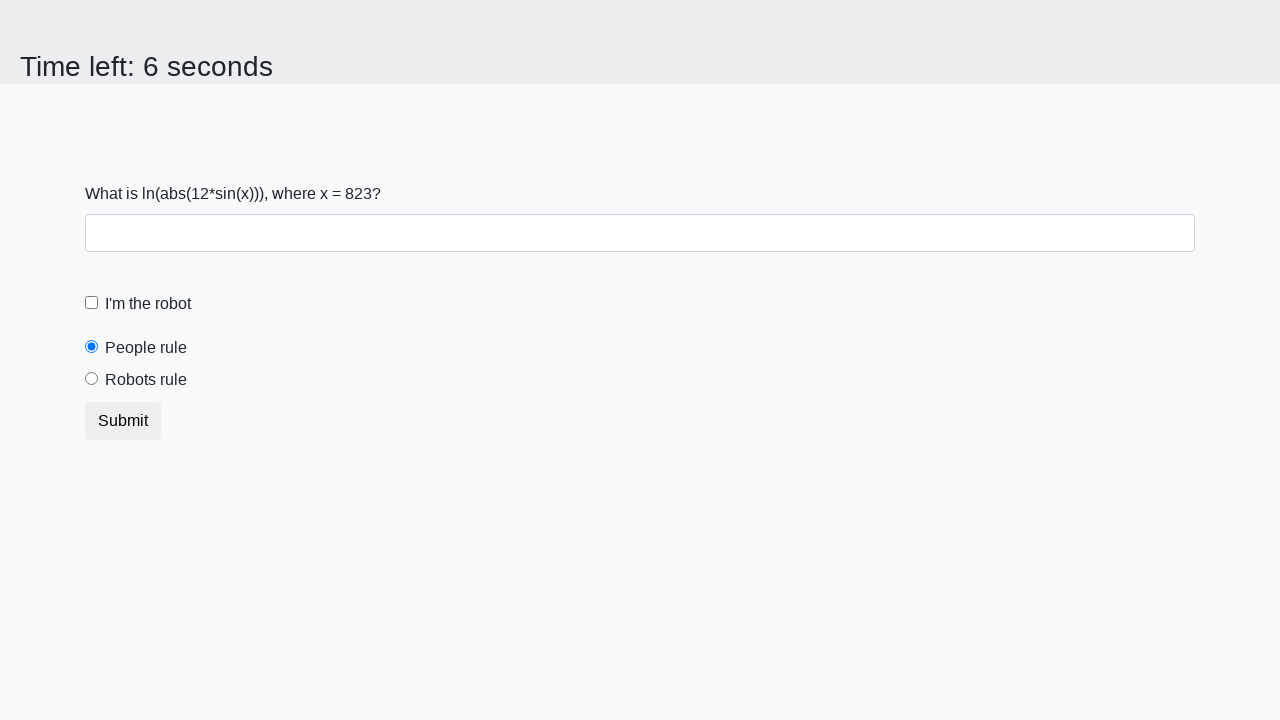

Calculated formula result: log(abs(12*sin(823))) = 0.15311828583998927
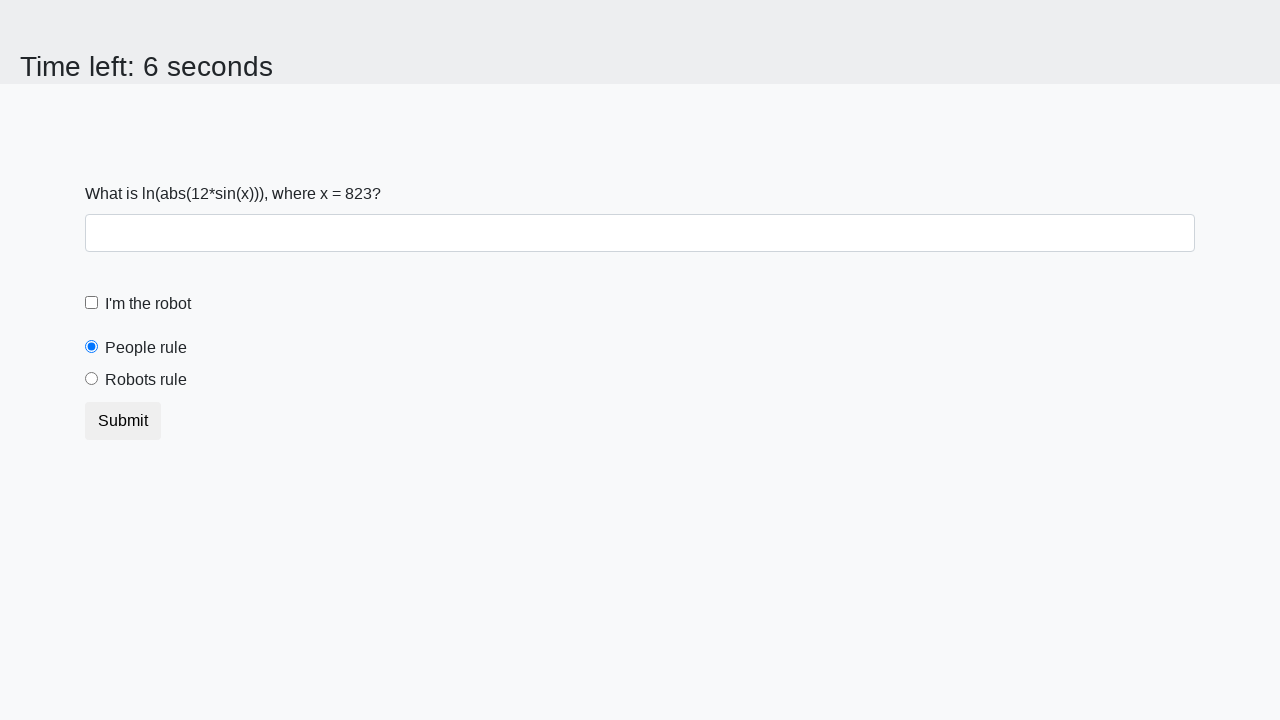

Filled answer field with calculated value: 0.15311828583998927 on #answer
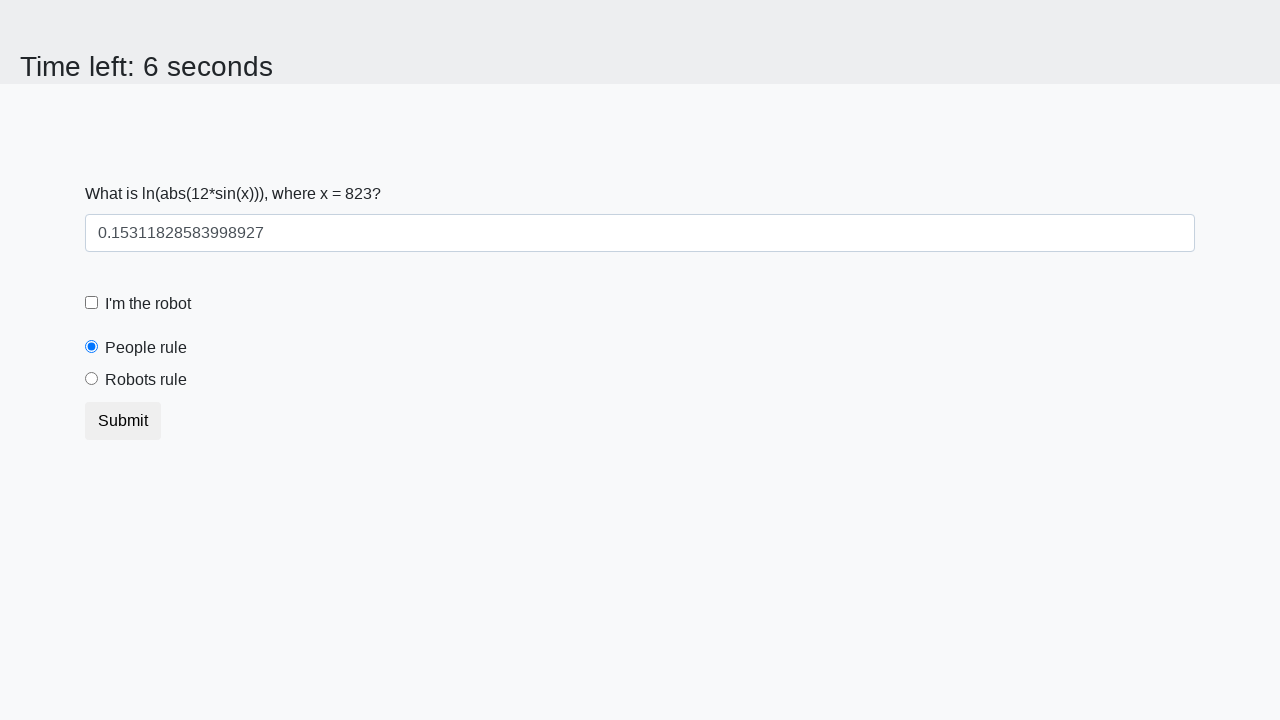

Checked the robot checkbox at (92, 303) on #robotCheckbox
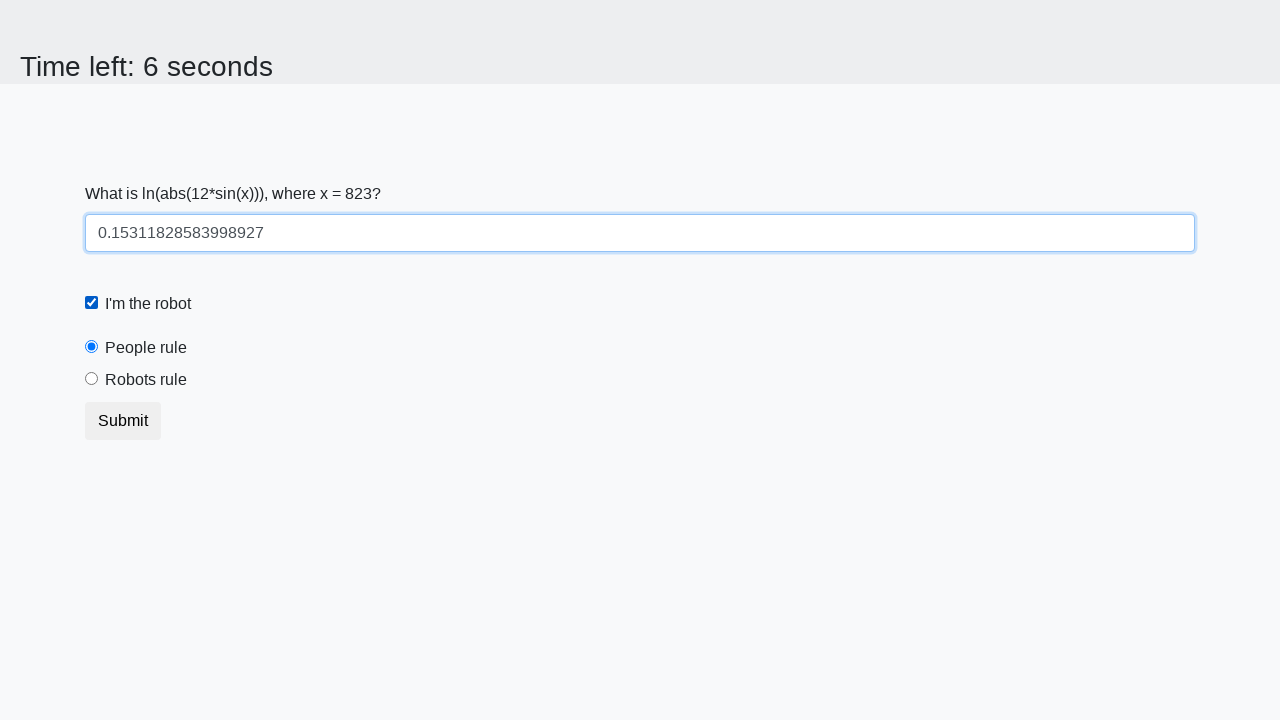

Selected the 'robots rule' radio button at (92, 379) on #robotsRule
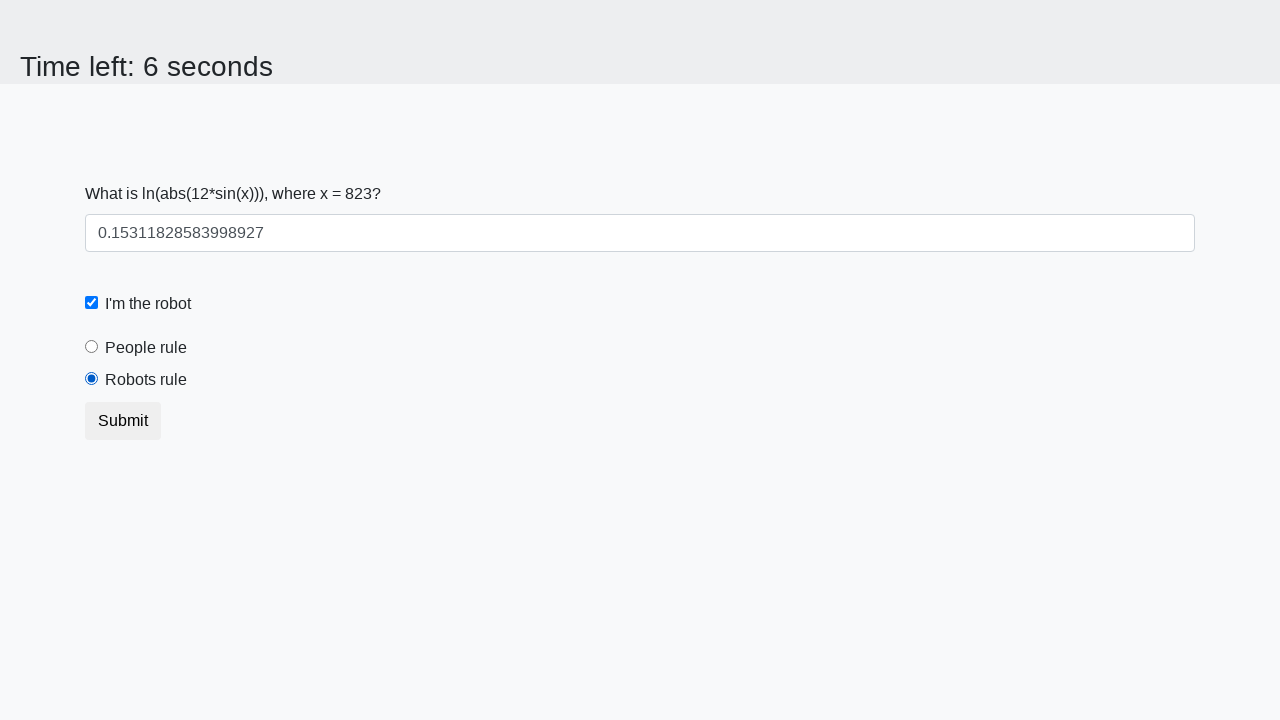

Clicked the submit button to submit the form at (123, 421) on .btn.btn-default
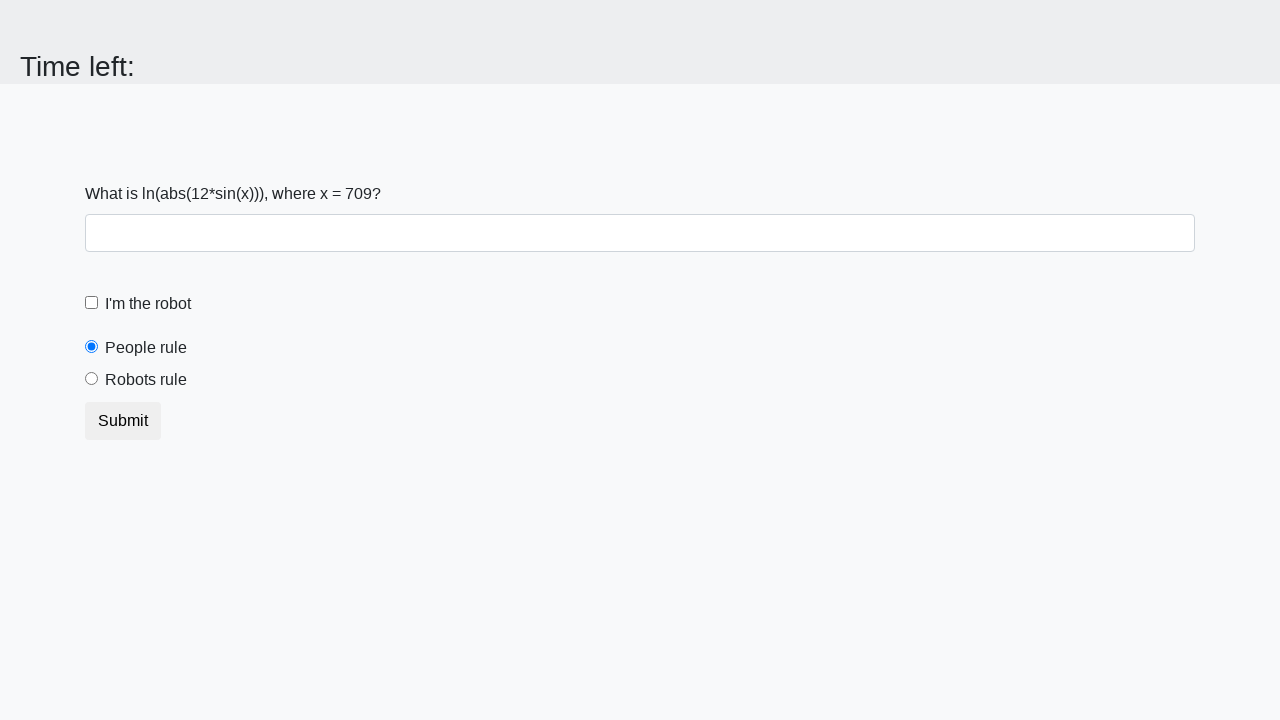

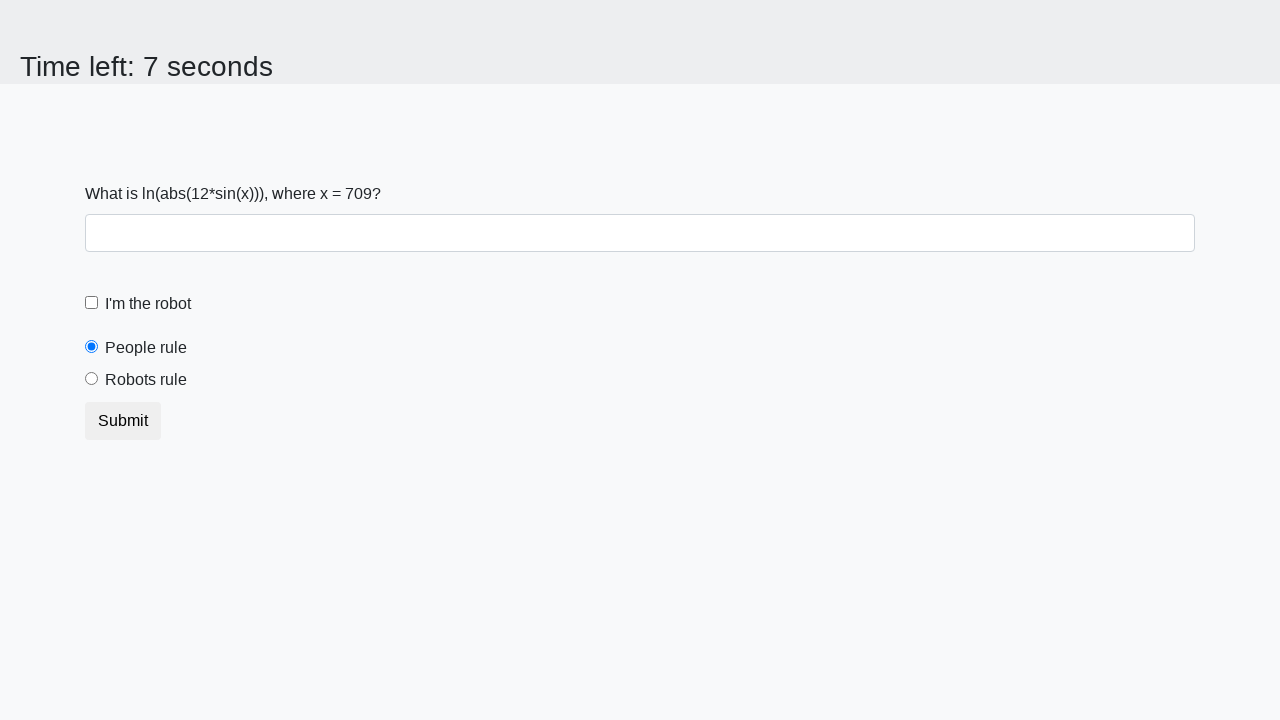